Tests adding specific vegetables (Cucumber, Brocolli, Beetroot) to the shopping cart by iterating through products and clicking ADD TO CART for matching items.

Starting URL: https://rahulshettyacademy.com/seleniumPractise/#/

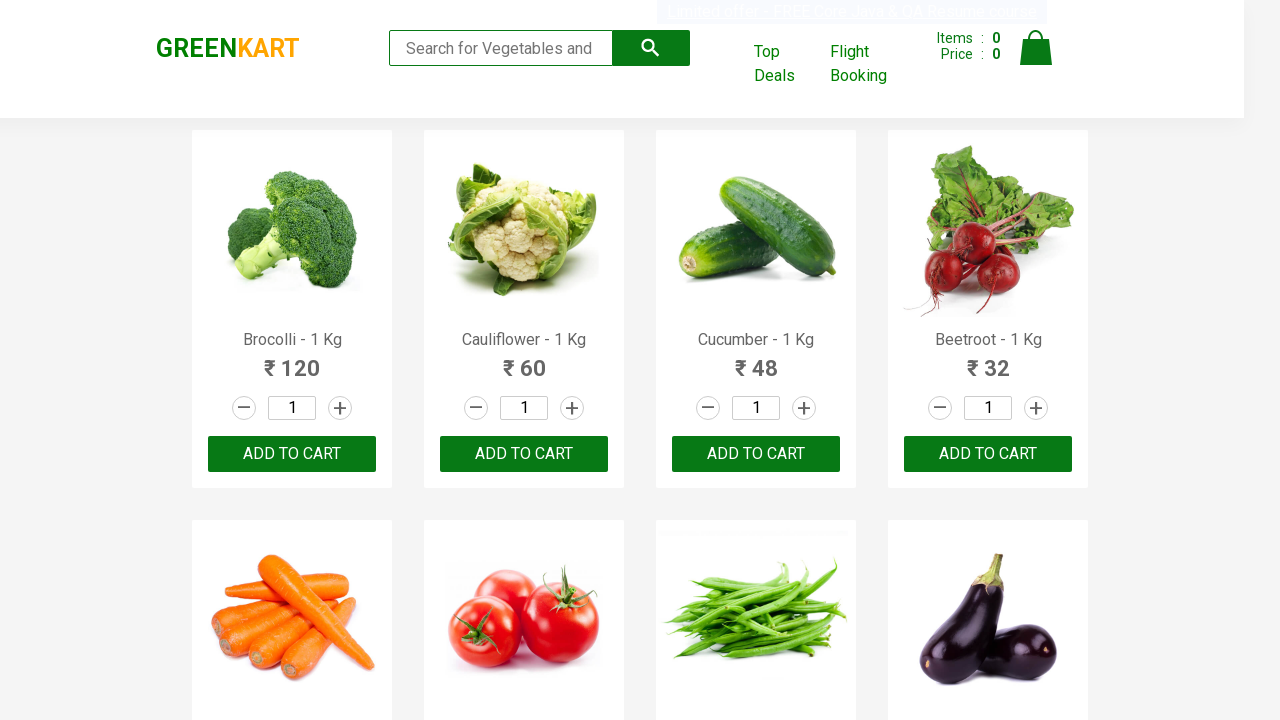

Waited for product names to load on the page
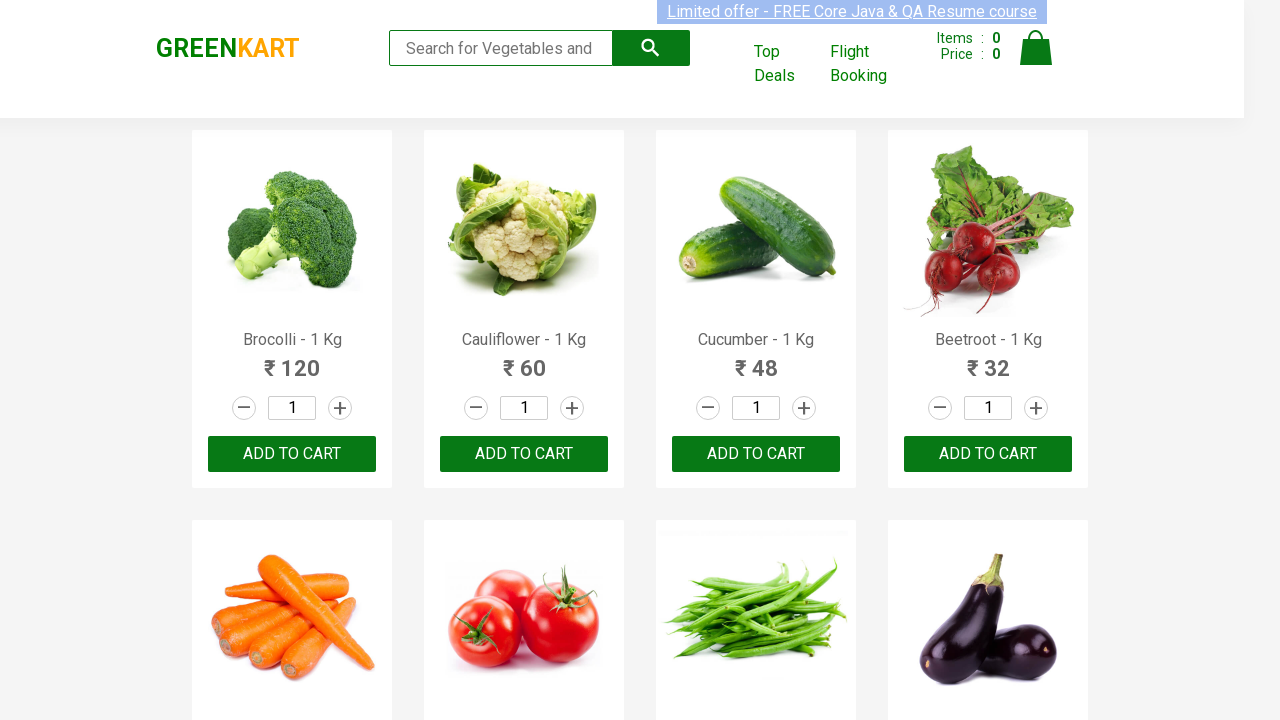

Retrieved all product name elements from the page
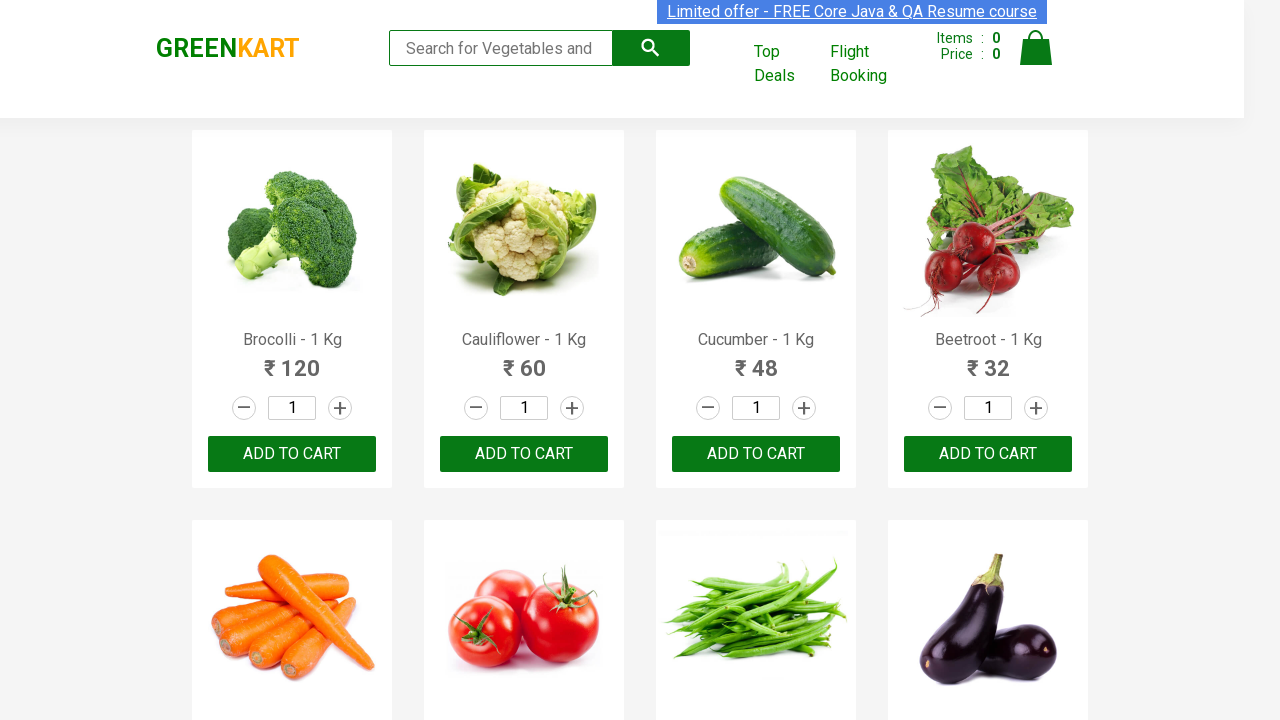

Found product 'Brocolli - 1 Kg' and retrieved all ADD TO CART buttons
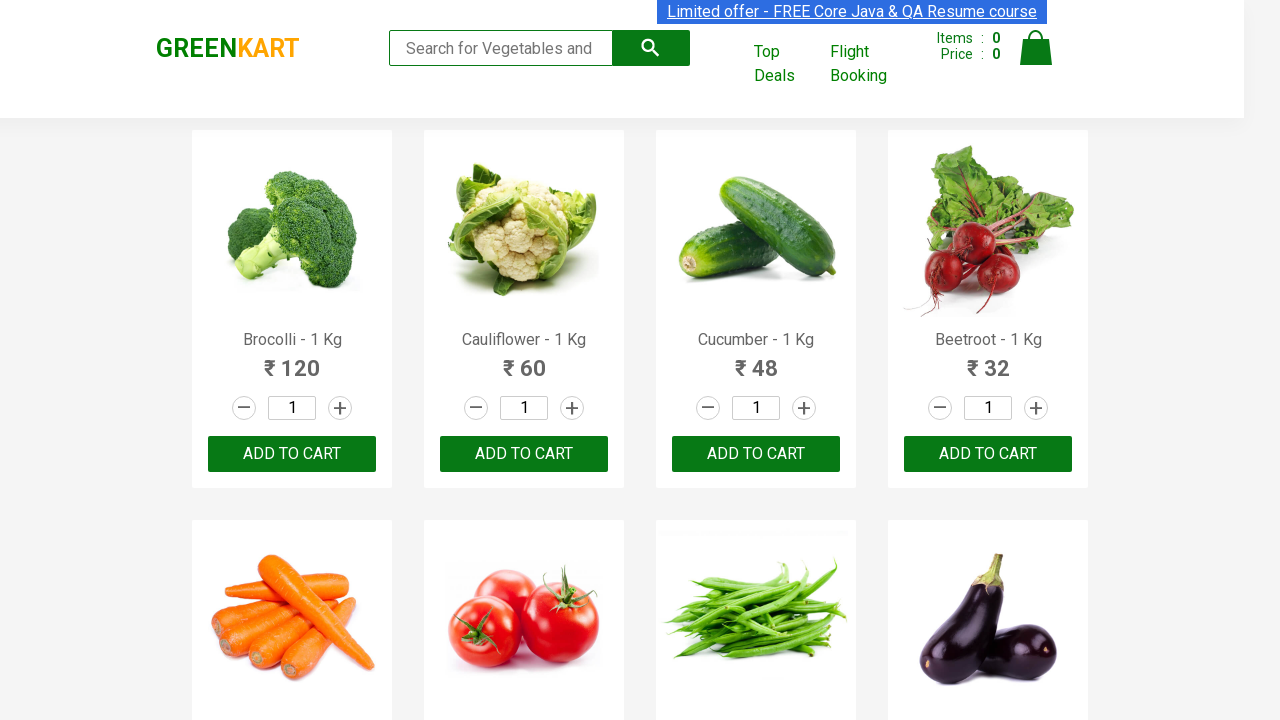

Clicked ADD TO CART button for 'Brocolli - 1 Kg'
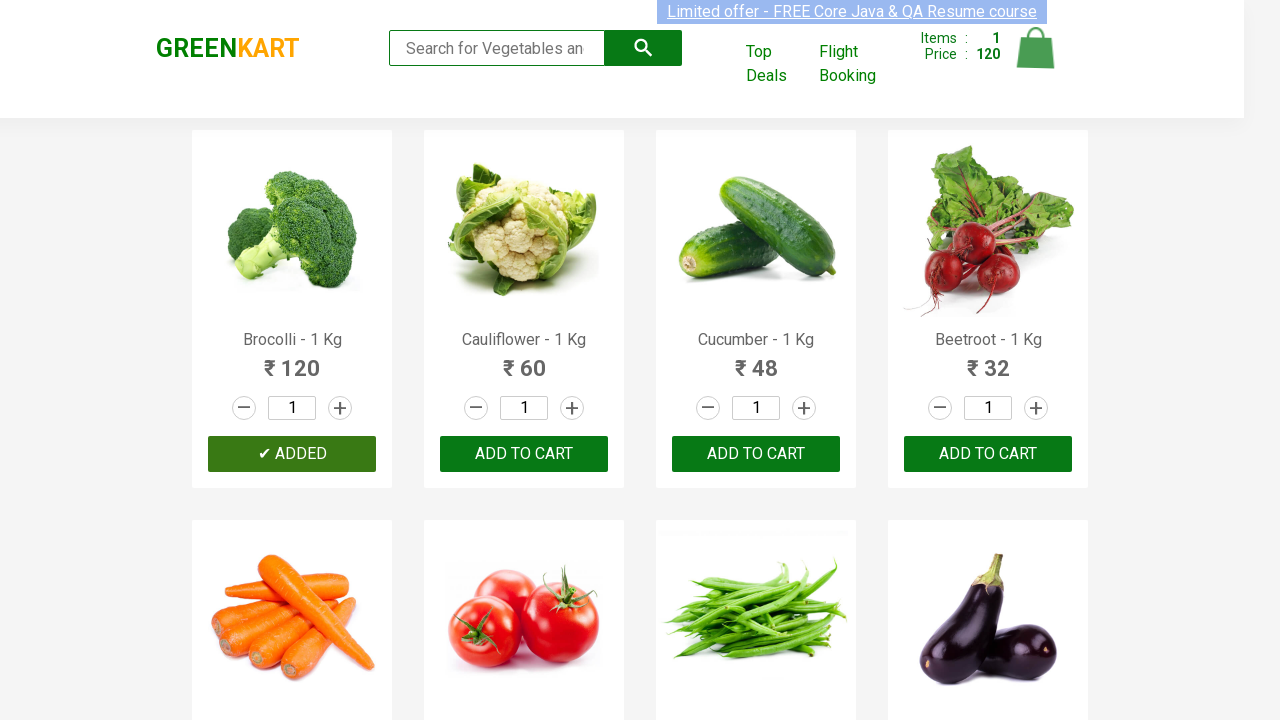

Found product 'Cucumber - 1 Kg' and retrieved all ADD TO CART buttons
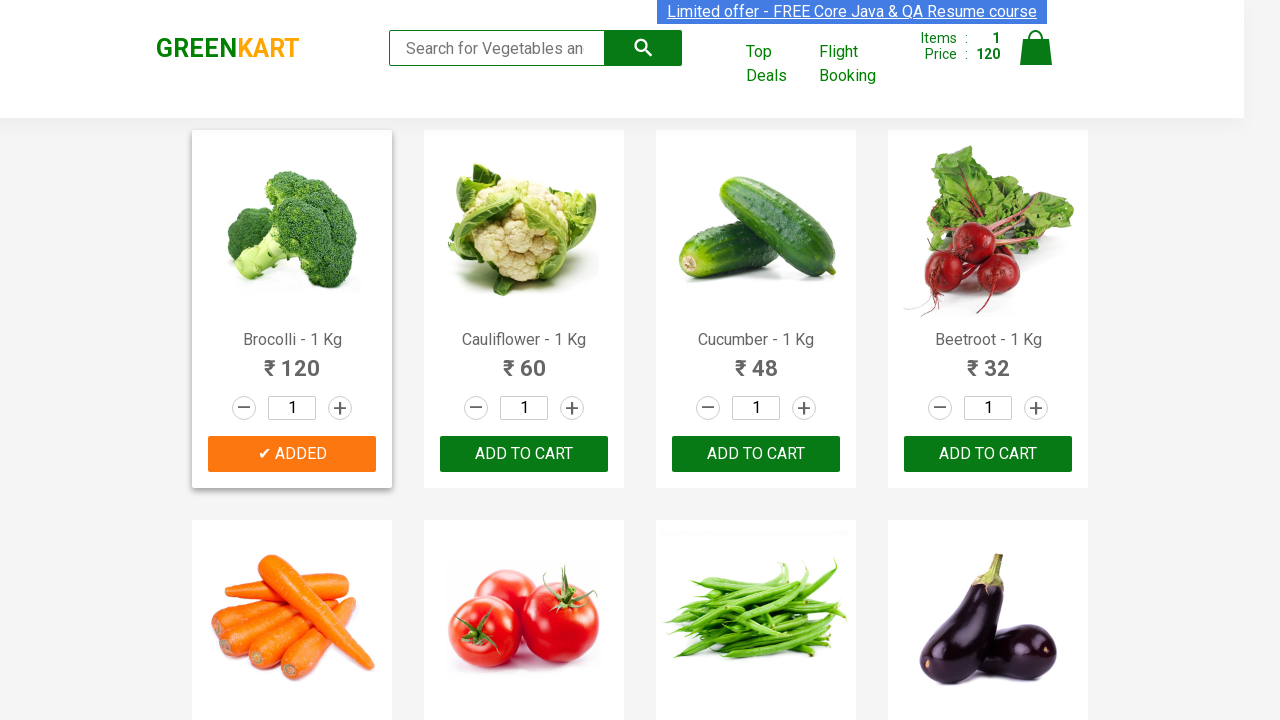

Clicked ADD TO CART button for 'Cucumber - 1 Kg'
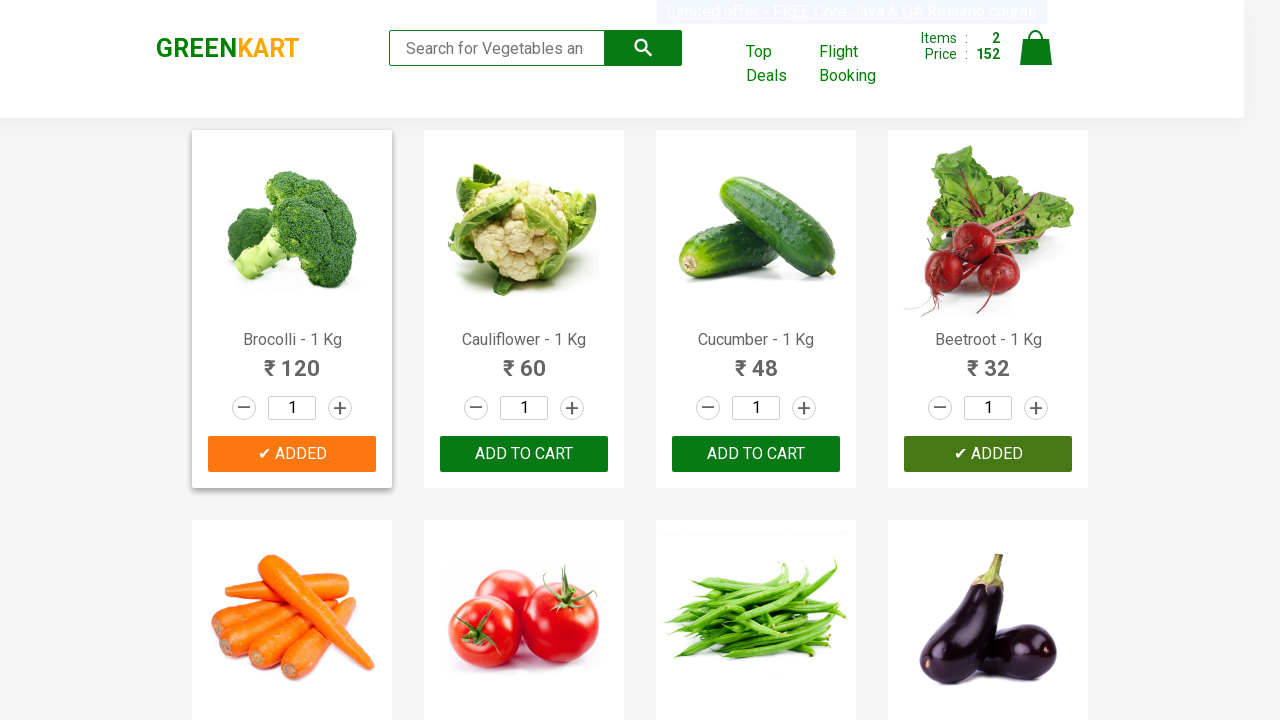

Found product 'Beetroot - 1 Kg' and retrieved all ADD TO CART buttons
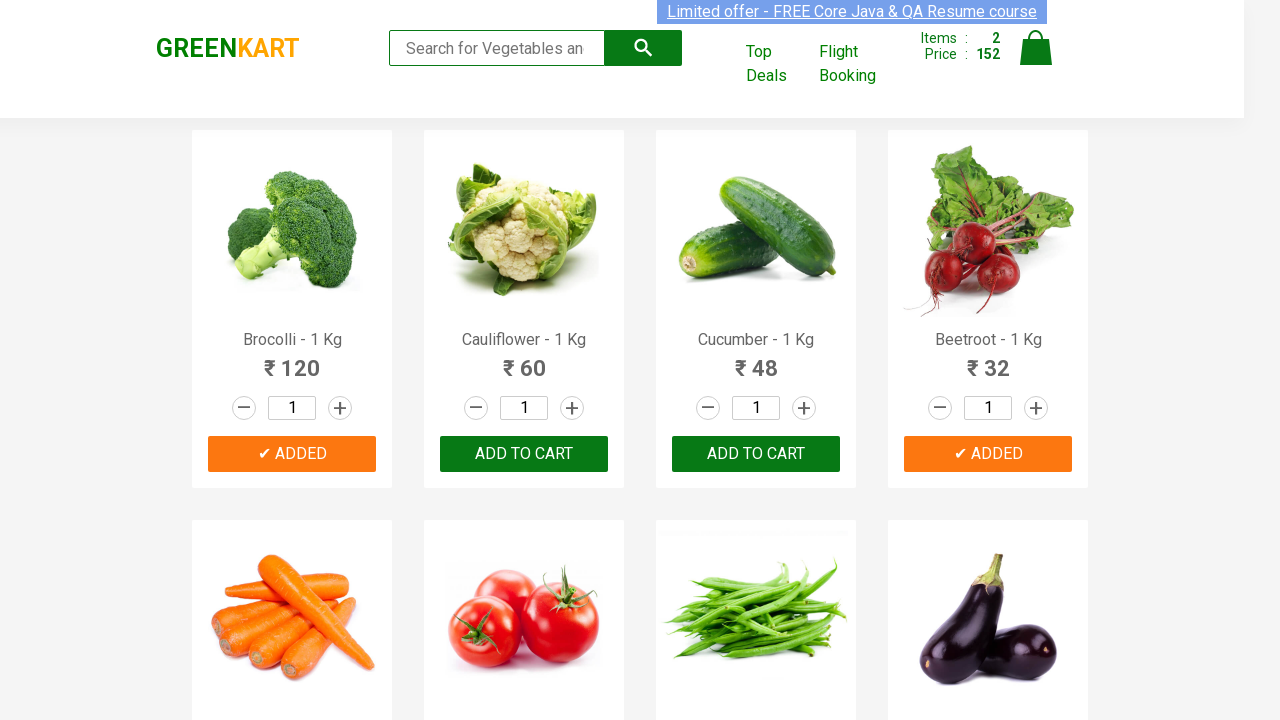

Clicked ADD TO CART button for 'Beetroot - 1 Kg'
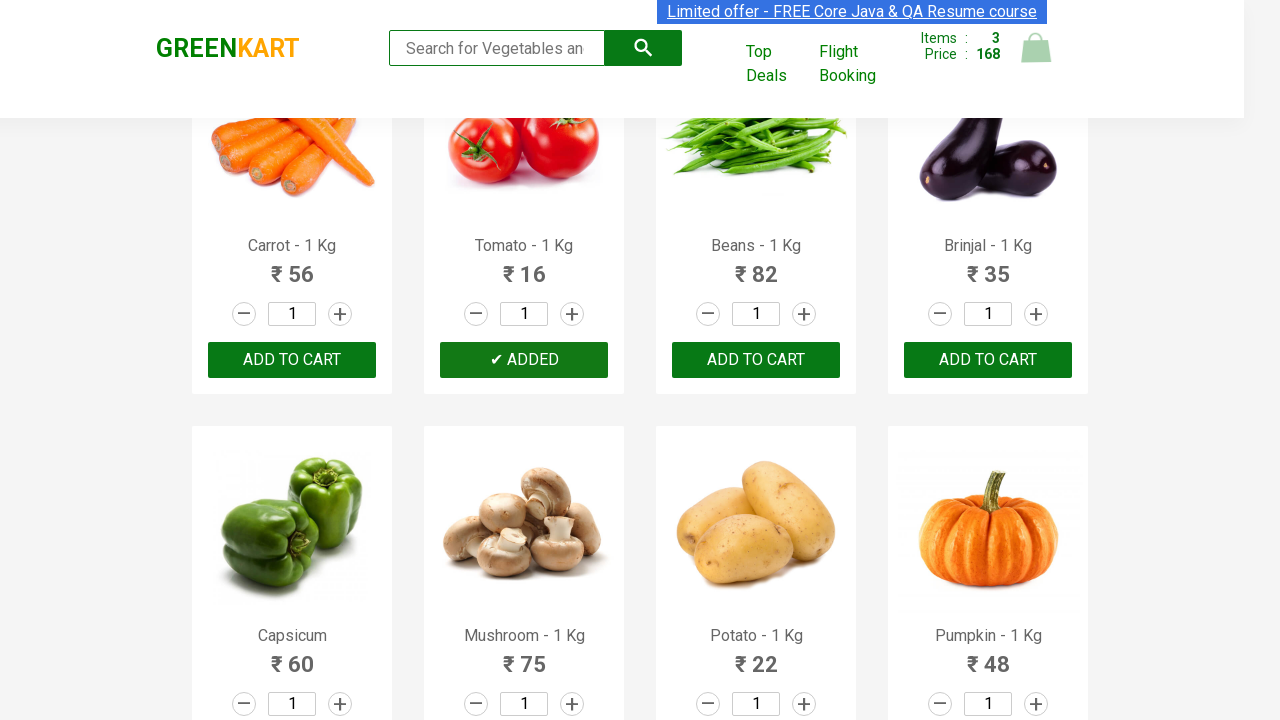

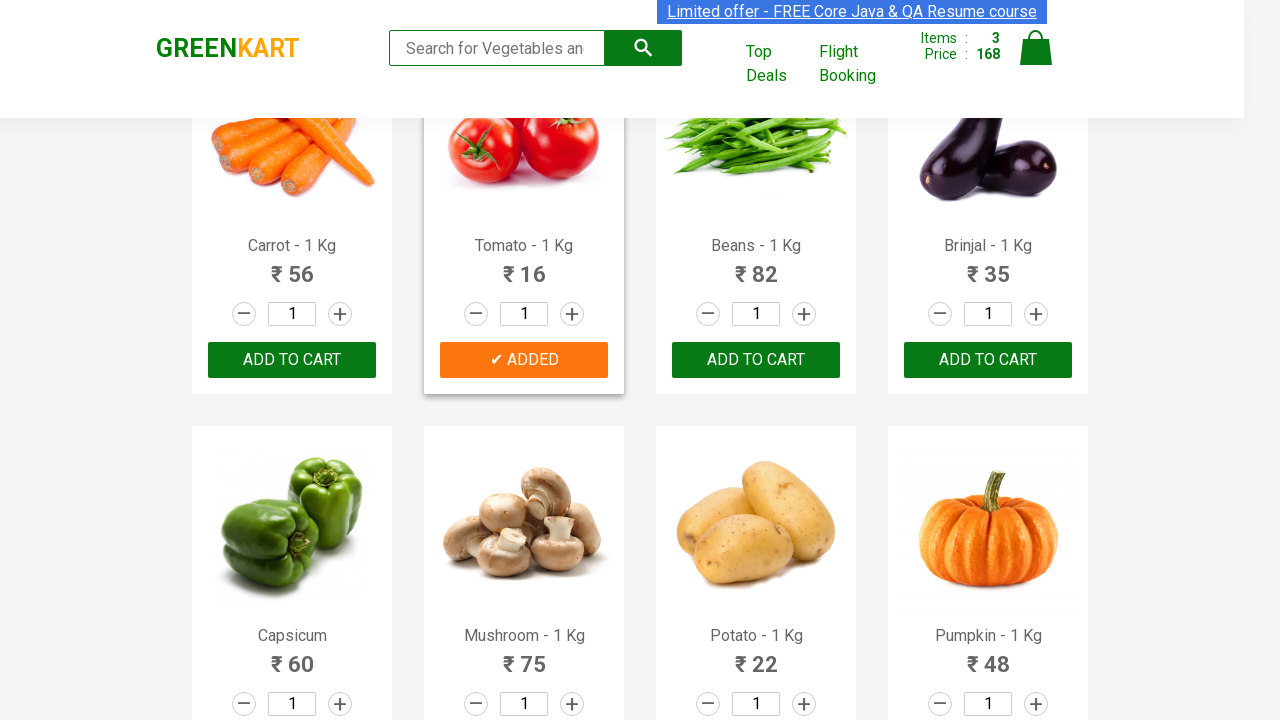